Tests file download page by clicking on download links

Starting URL: http://the-internet.herokuapp.com/download

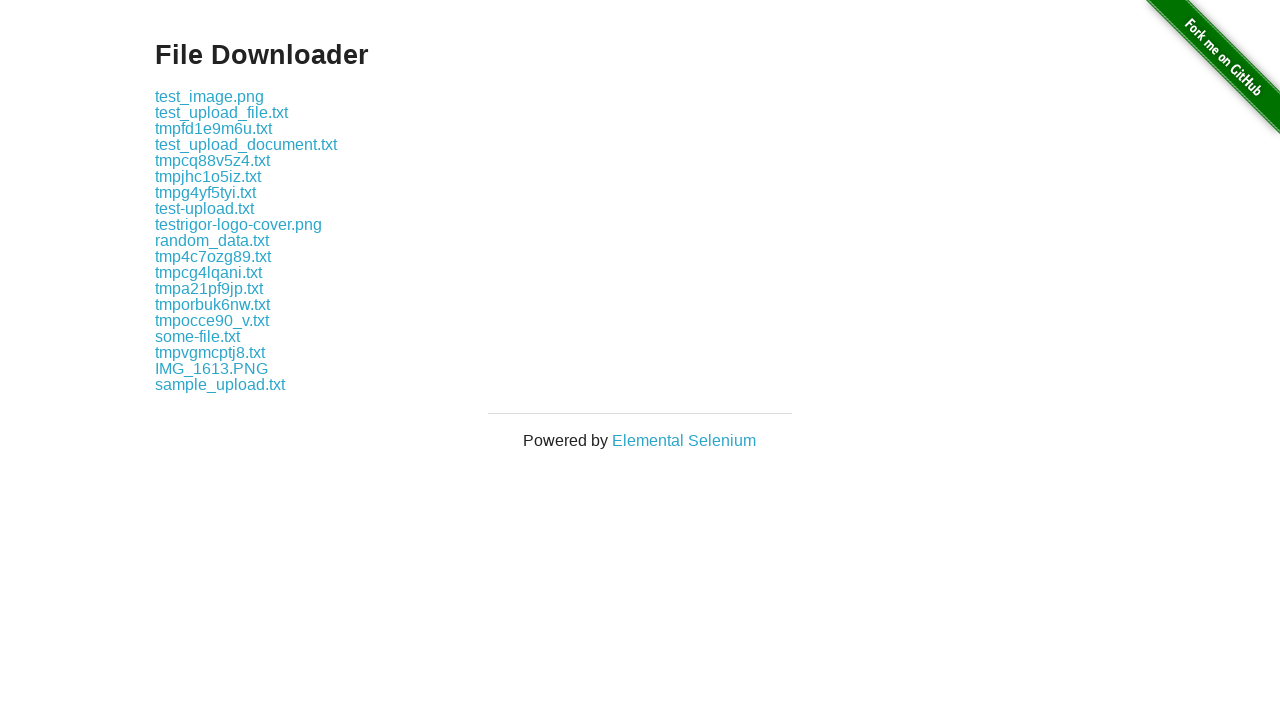

Waited for download links section to load
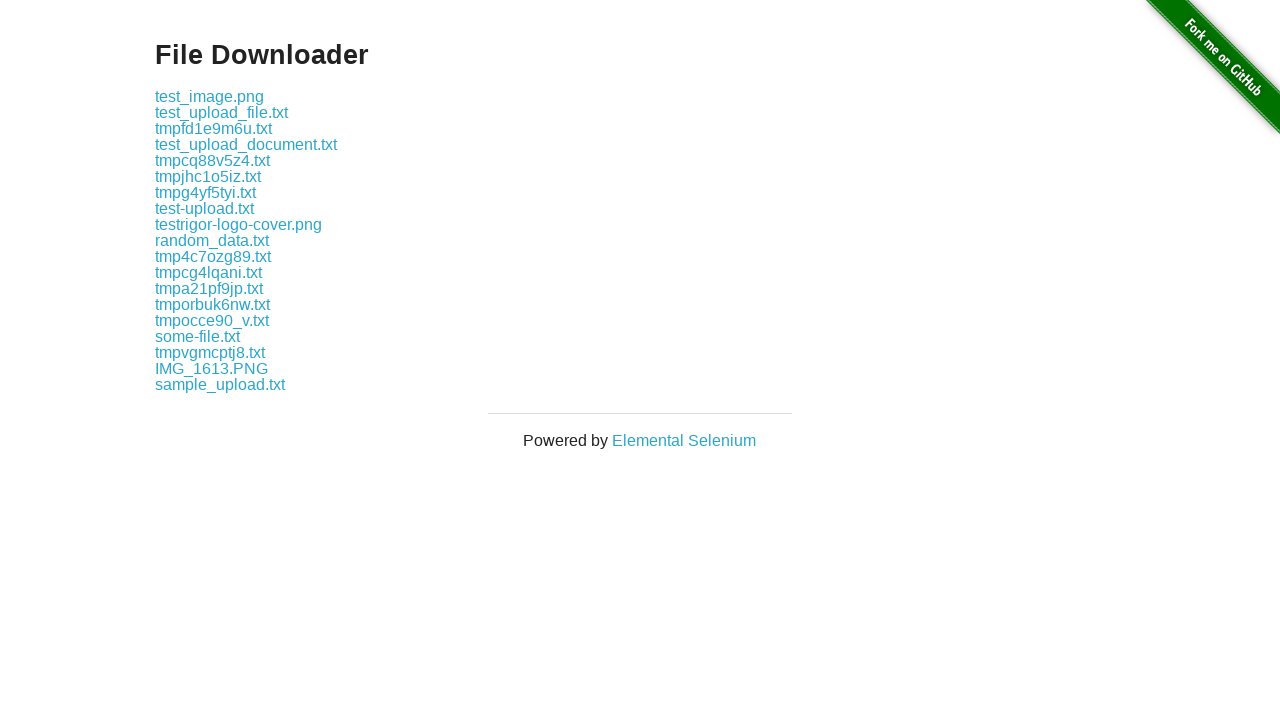

Located first download link
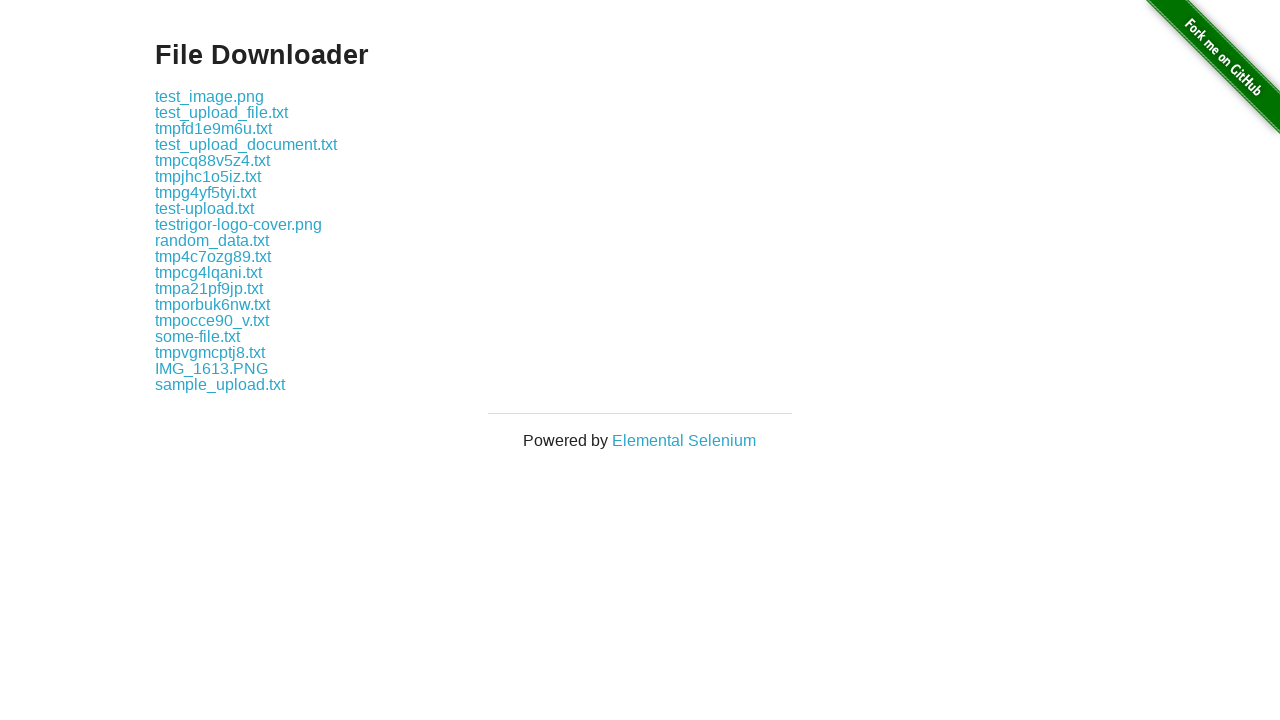

Clicked first download link at (210, 96) on .example a >> nth=0
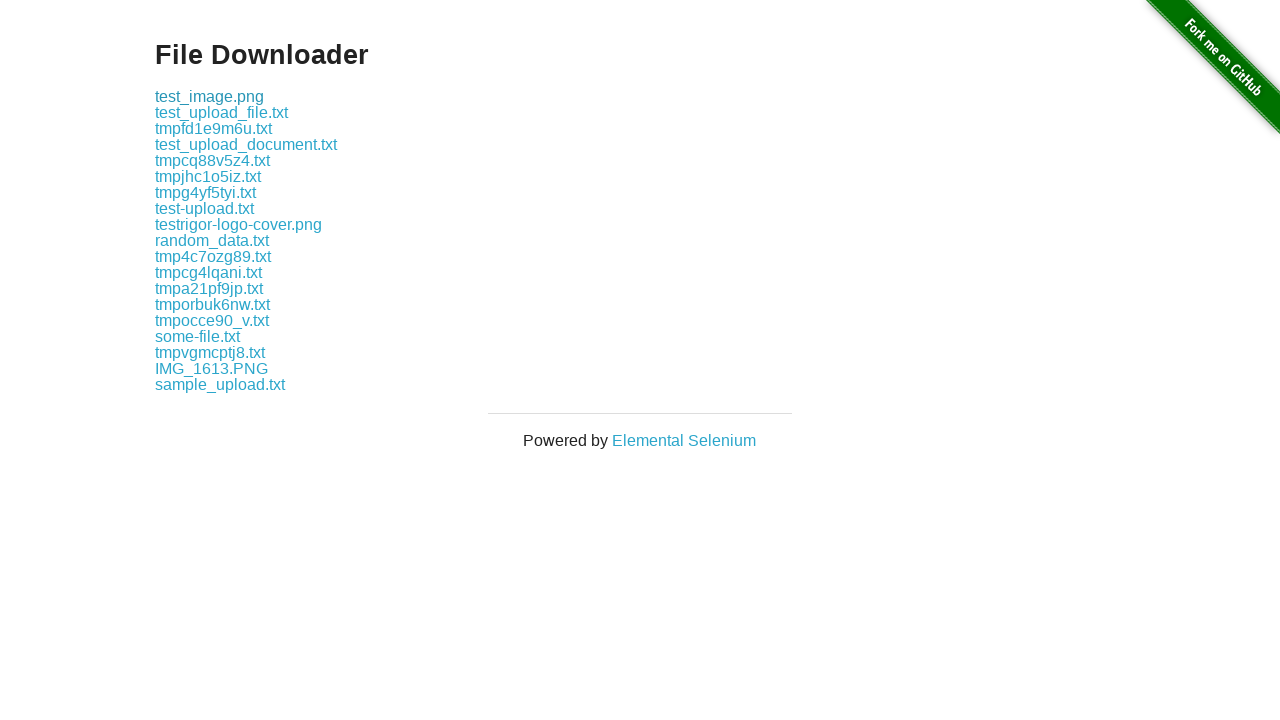

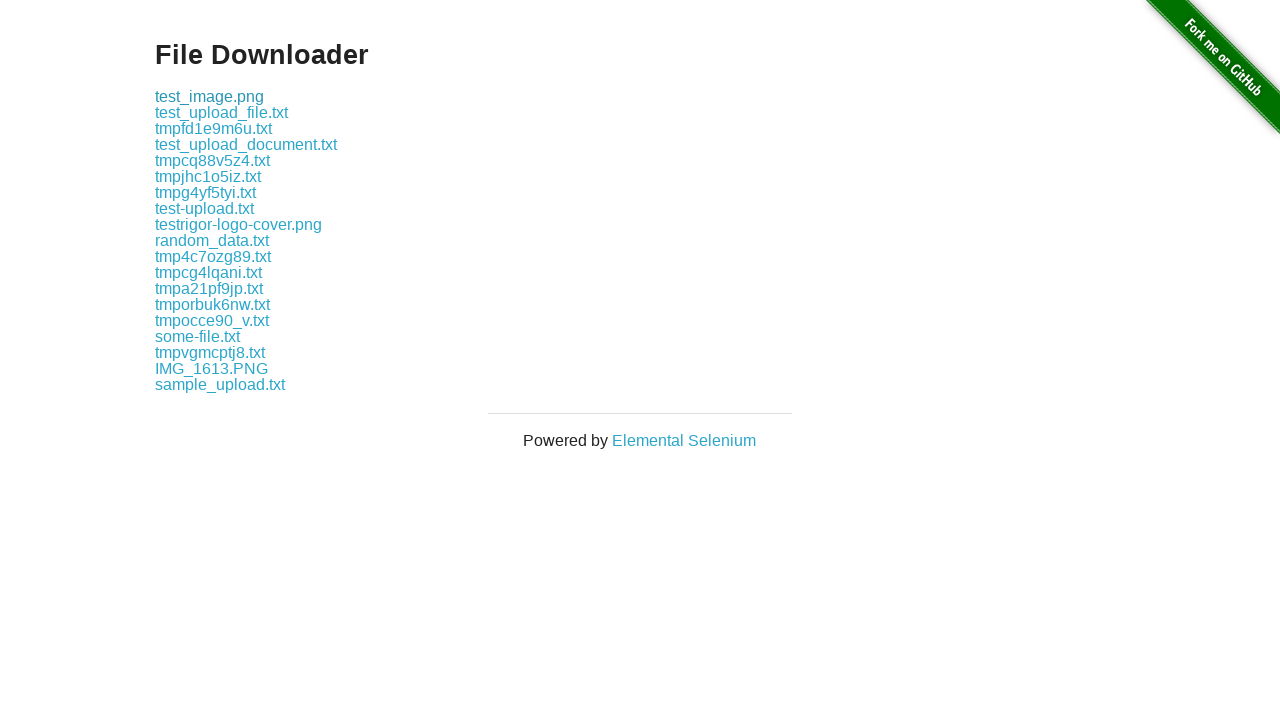